Tests drag and drop functionality by dragging an element from one container and dropping it into another target area

Starting URL: https://grotechminds.com/drag-and-drop/

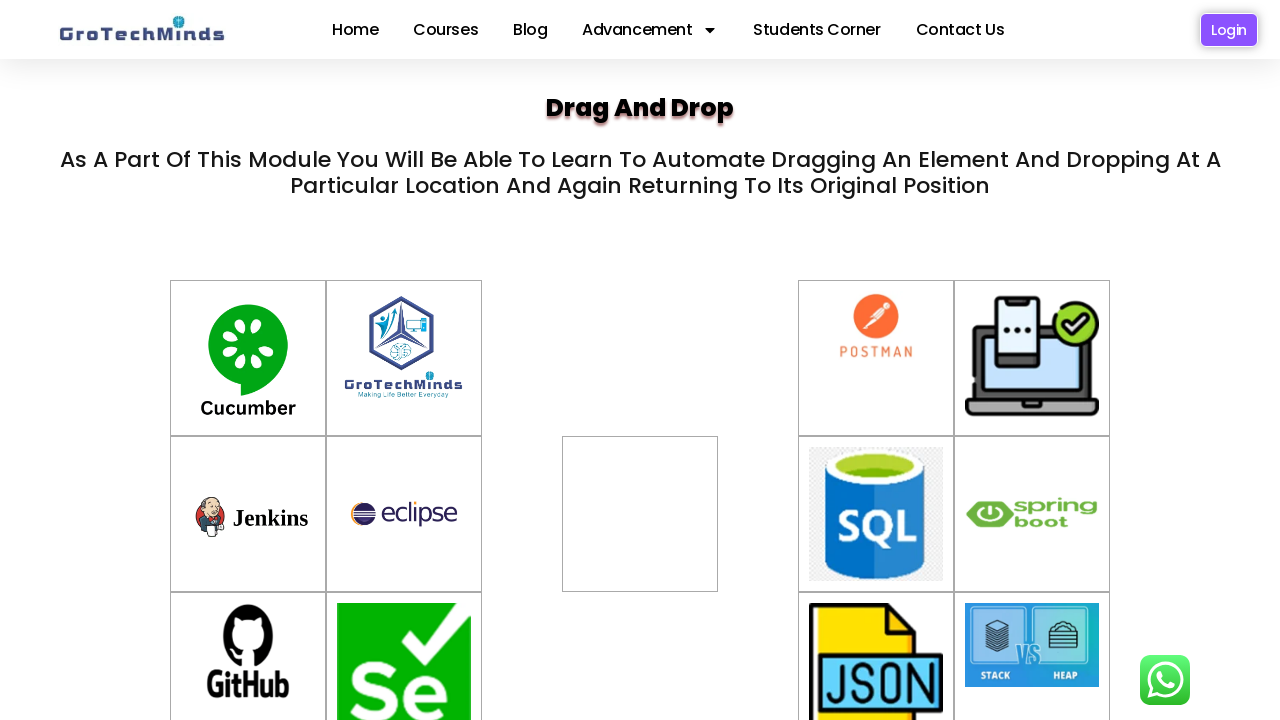

Located source drag element with id 'container-8'
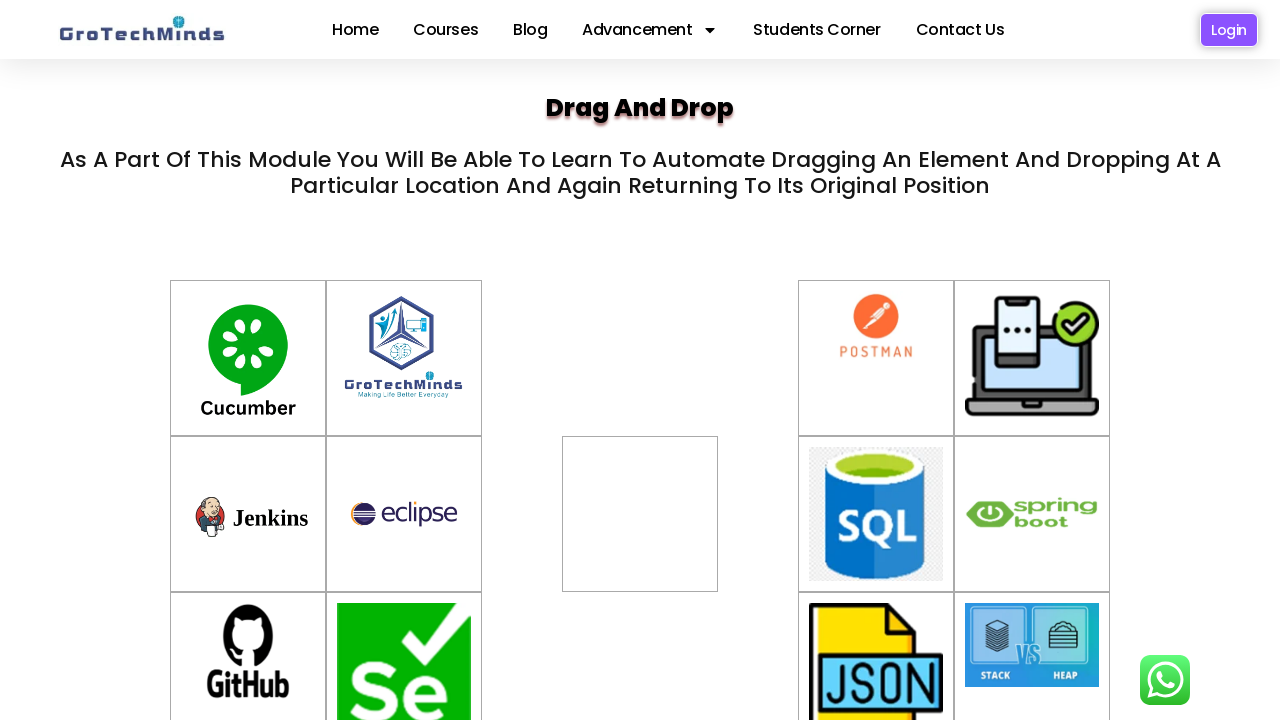

Located target drop zone with id 'div2'
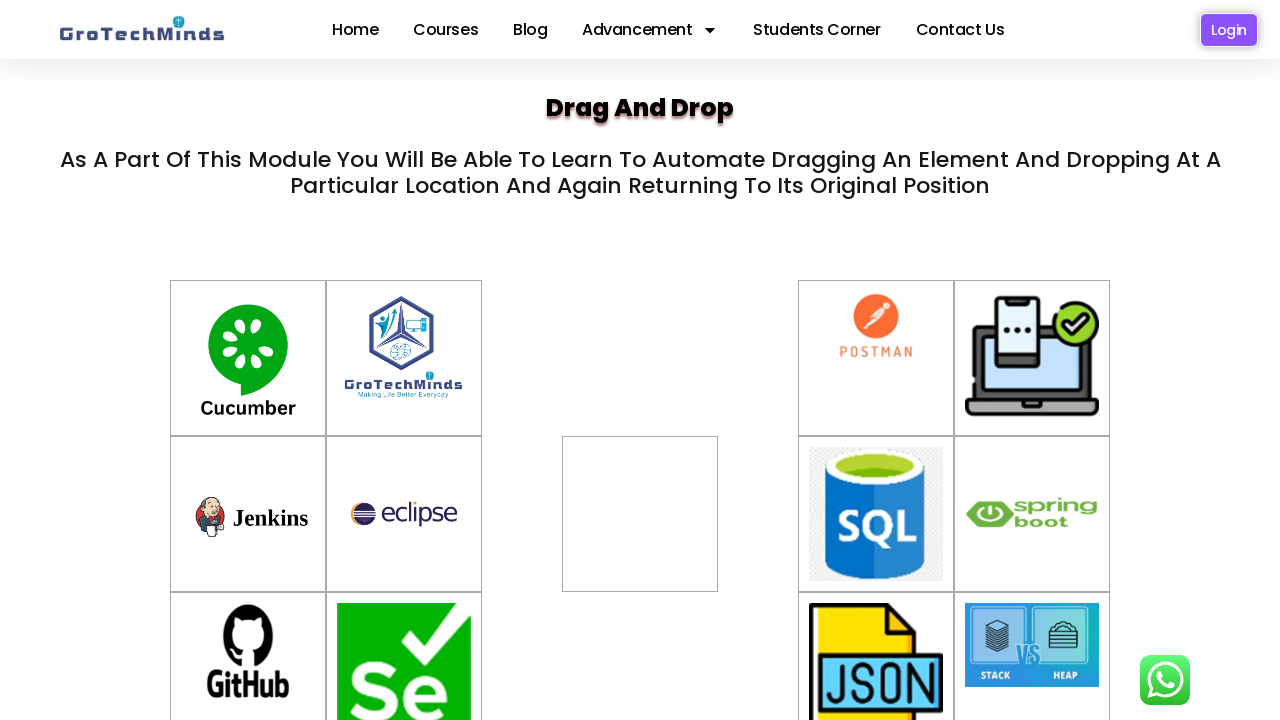

Dragged element from container-8 to div2 drop zone at (640, 514)
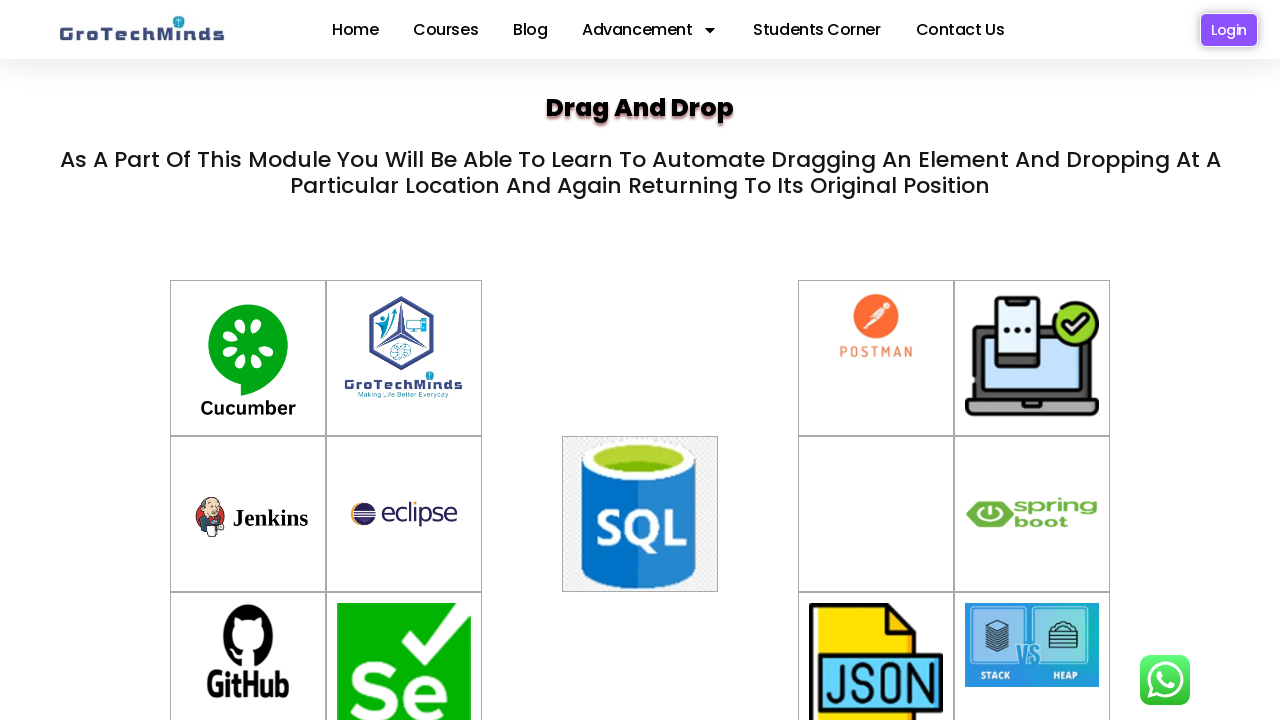

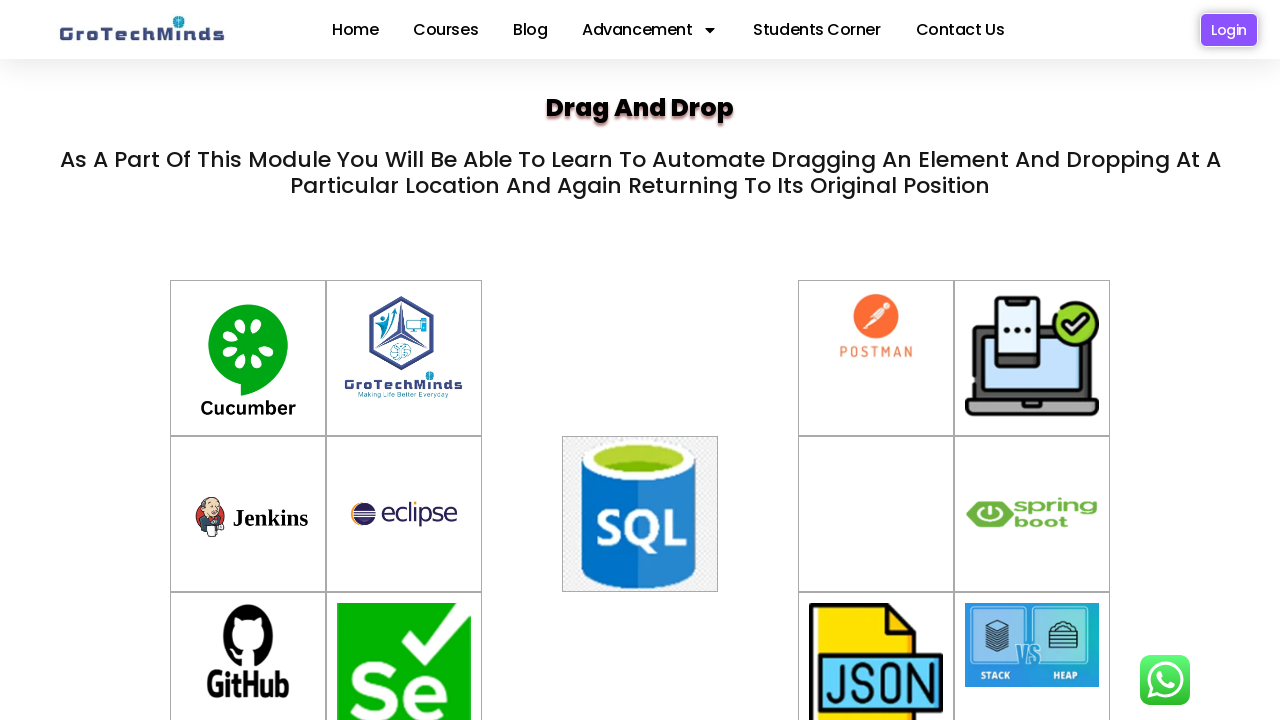